Tests a simple form submission by filling in first name, last name, city, and country fields, then clicking the submit button.

Starting URL: https://suninjuly.github.io/simple_form_find_task.html

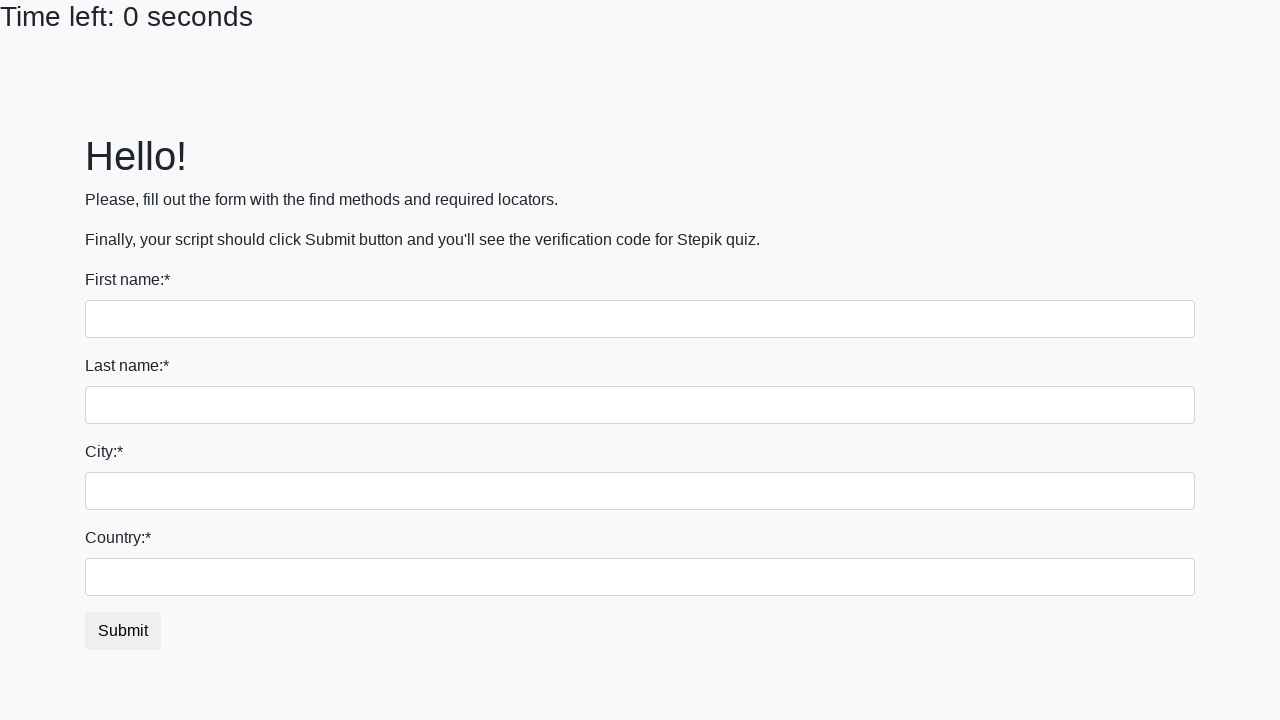

Filled first name field with 'Jennifer' on input[name='first_name']
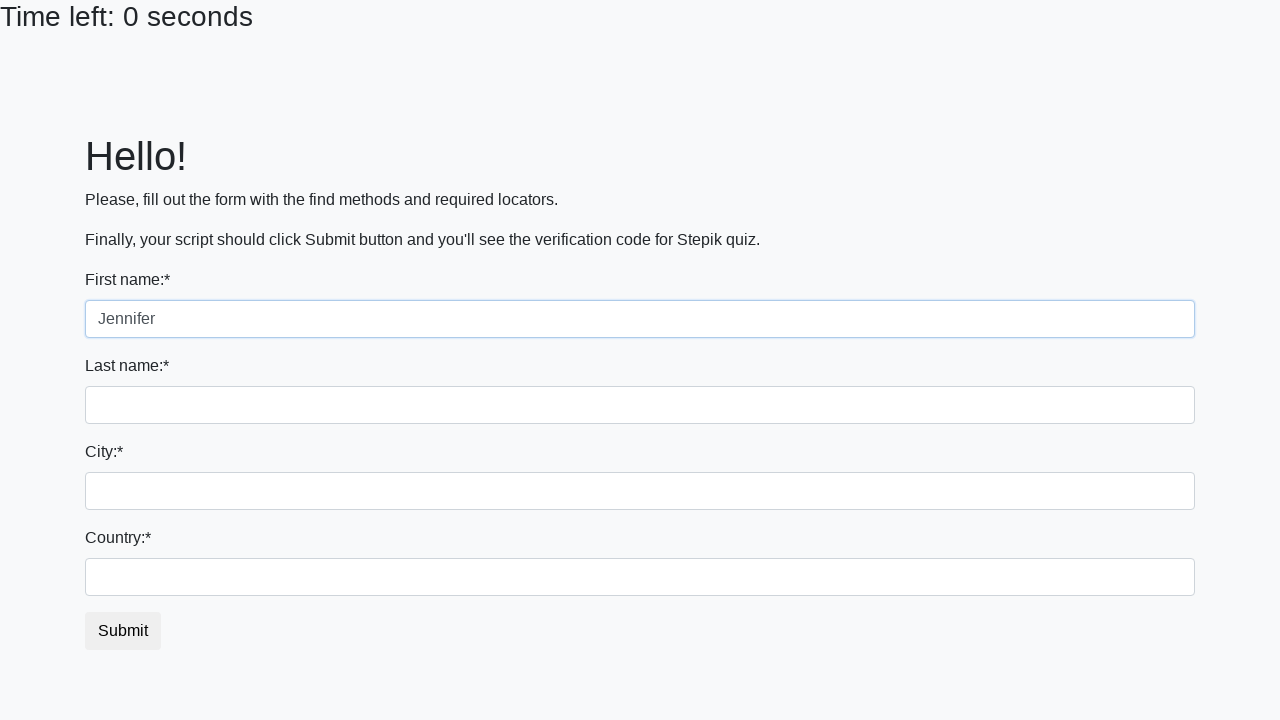

Filled last name field with 'Thompson' on input[name='last_name']
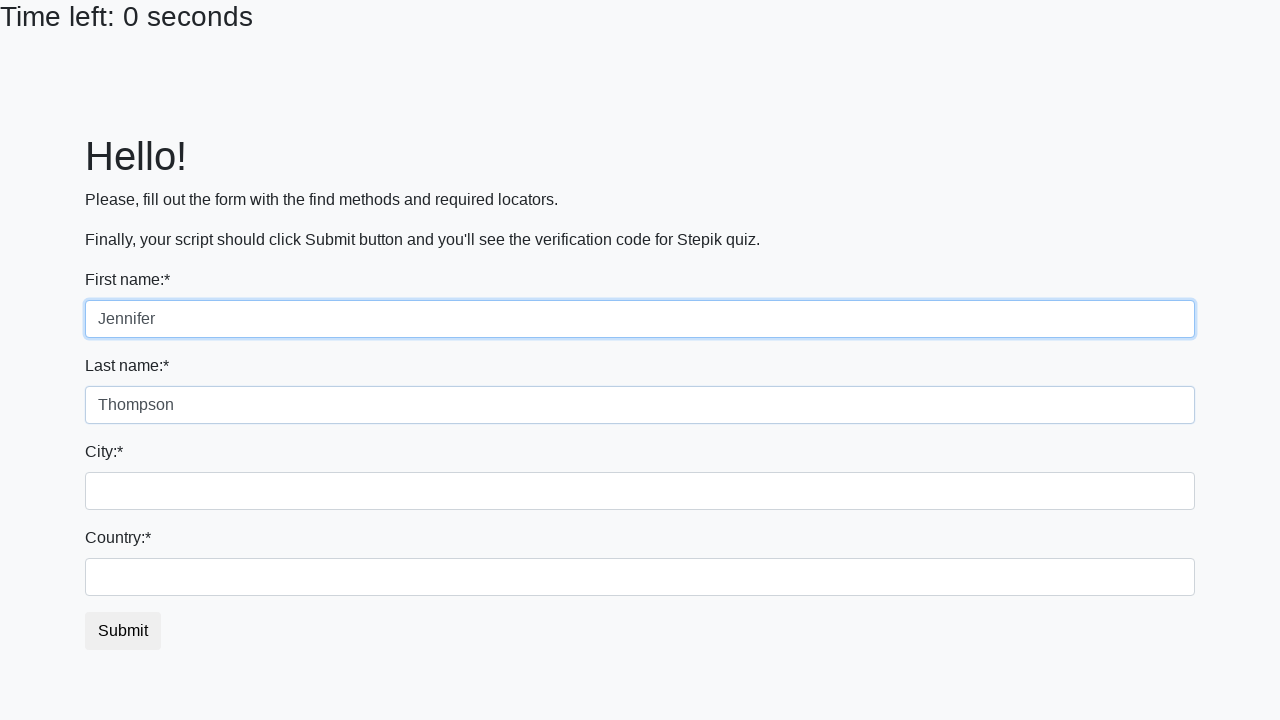

Filled city field with 'Seattle' on .city
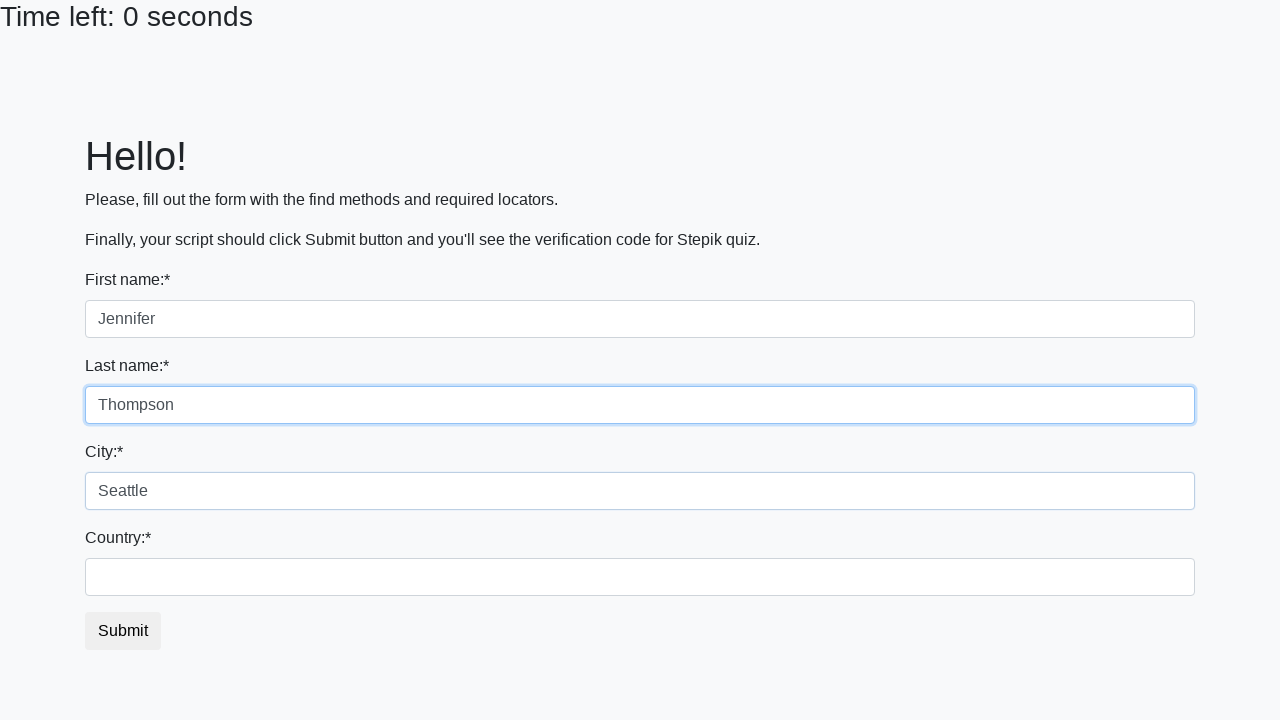

Filled country field with 'United States' on #country
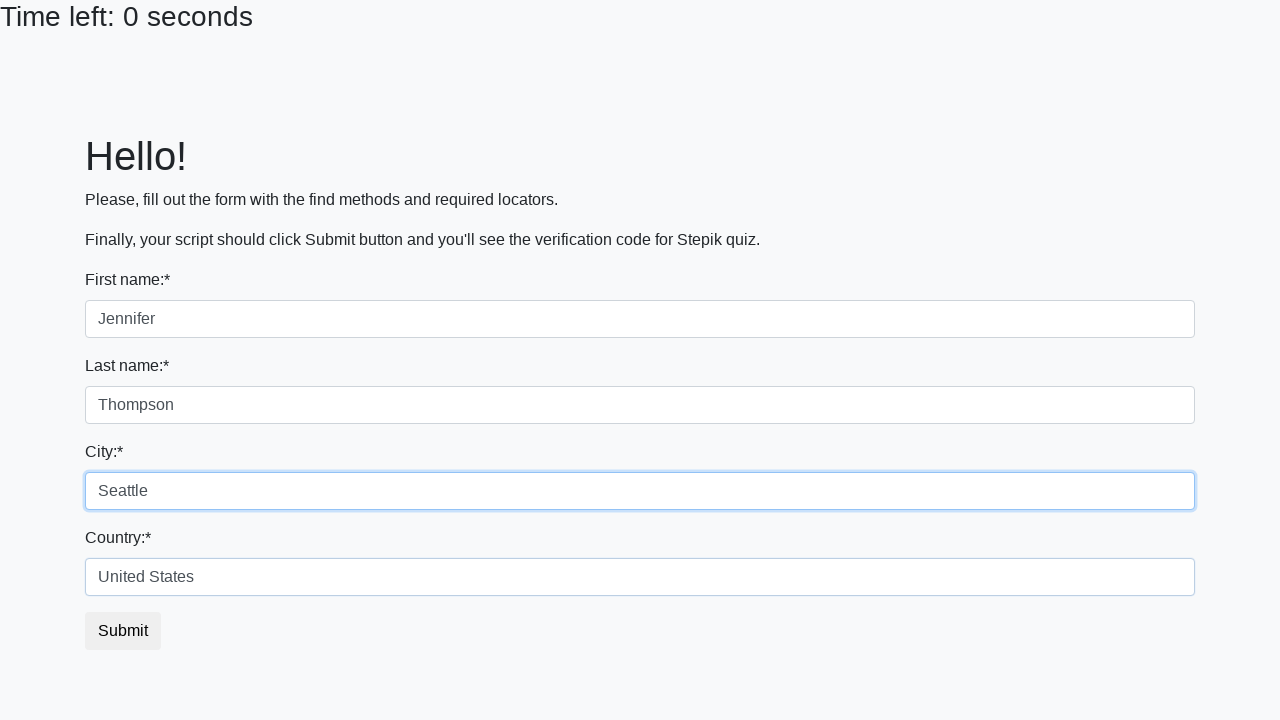

Clicked submit button to submit the form at (123, 631) on #submit_button
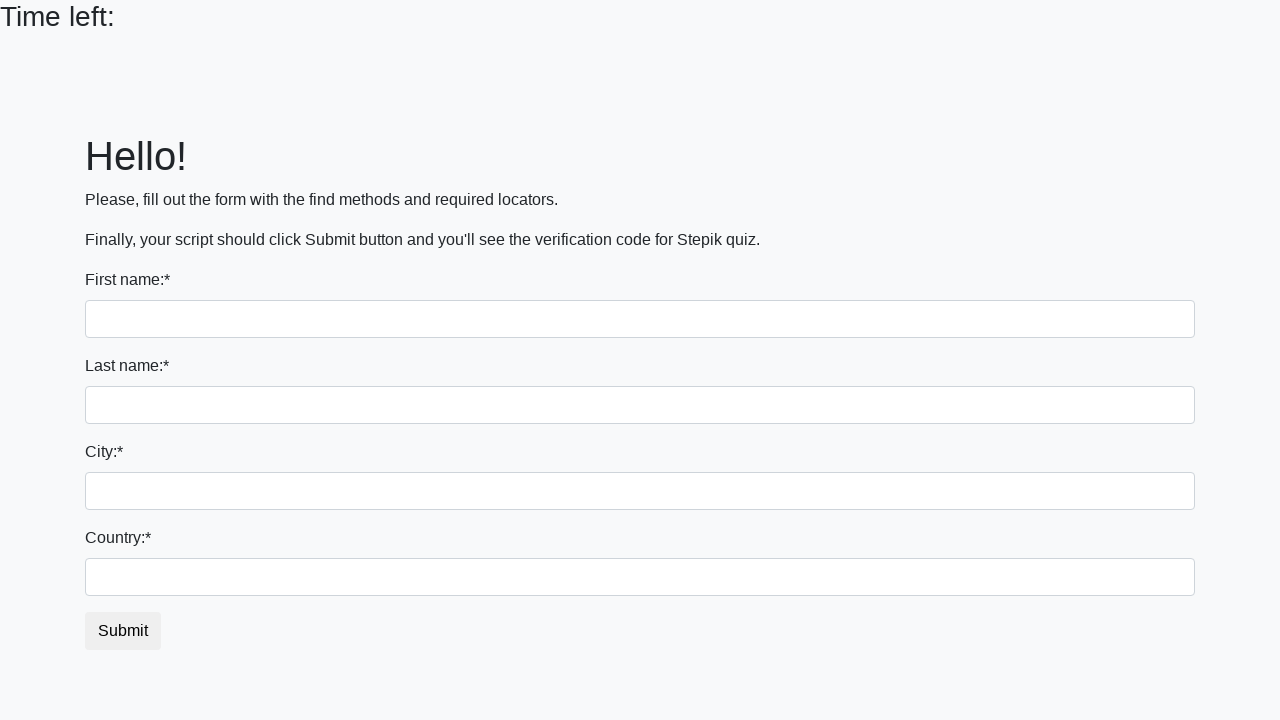

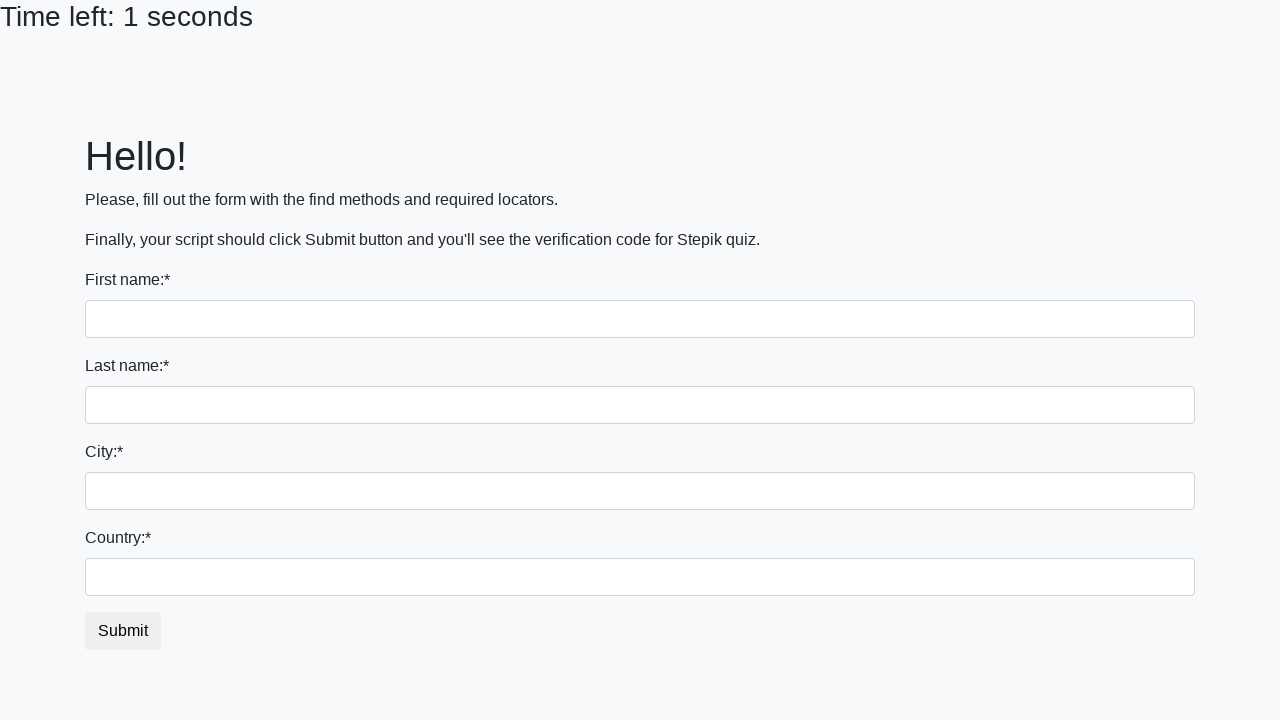